Tests filtering to display only active (uncompleted) items

Starting URL: https://demo.playwright.dev/todomvc

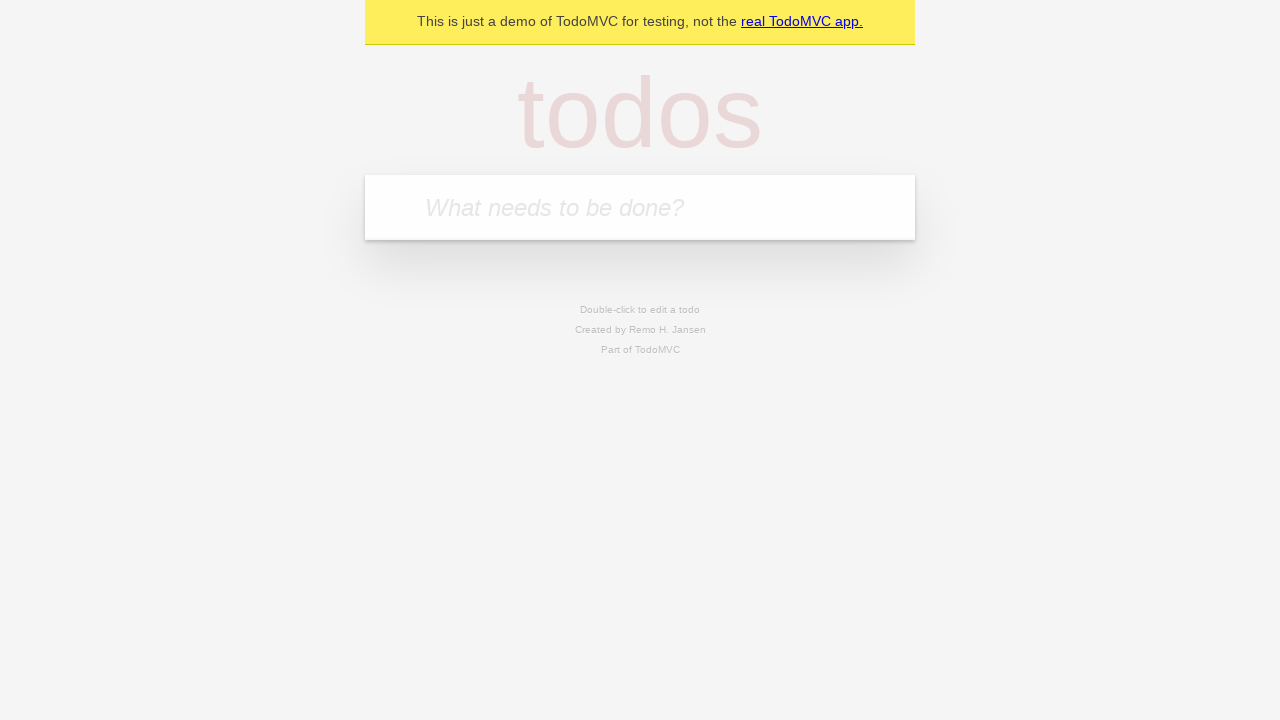

Filled todo input with 'buy some cheese' on internal:attr=[placeholder="What needs to be done?"i]
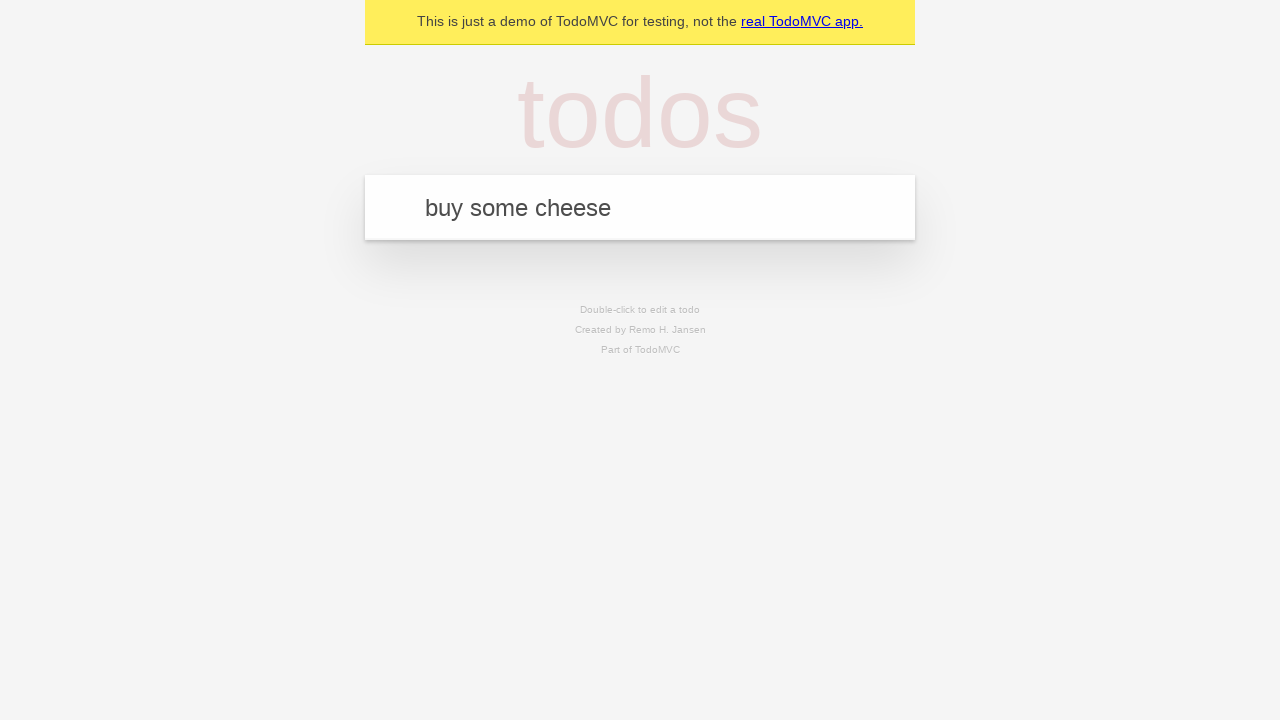

Pressed Enter to create first todo on internal:attr=[placeholder="What needs to be done?"i]
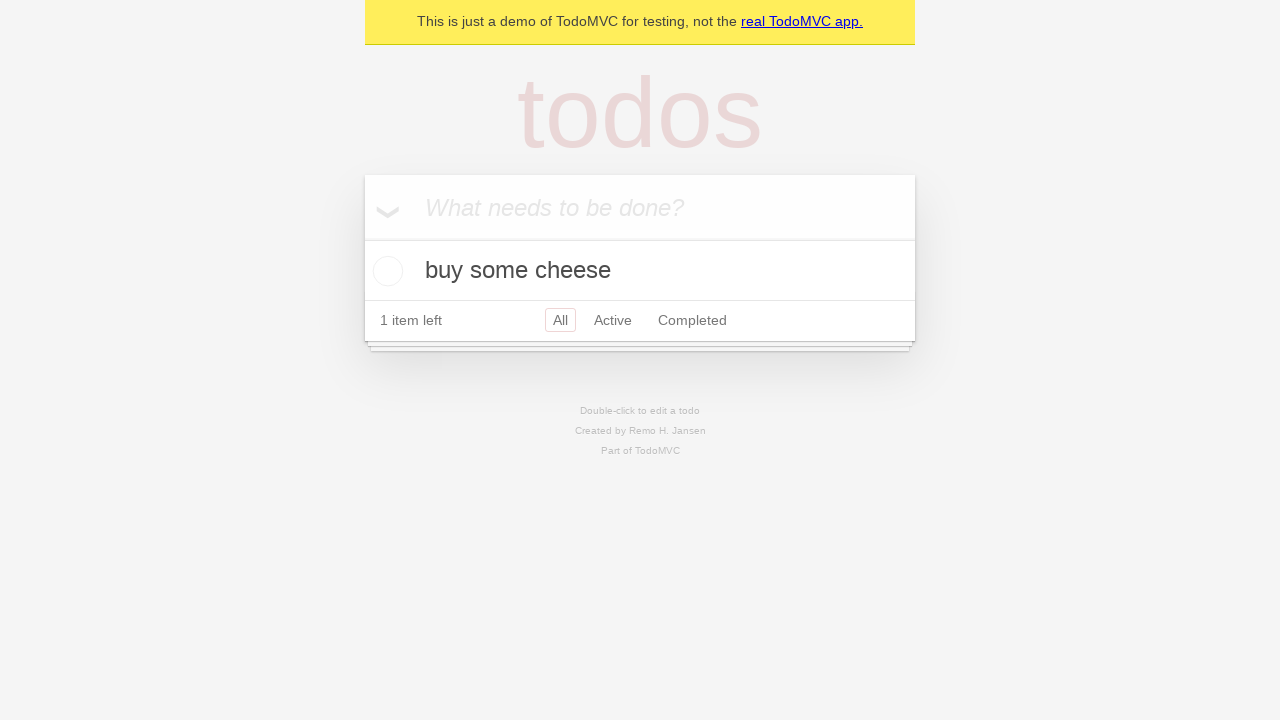

Filled todo input with 'feed the cat' on internal:attr=[placeholder="What needs to be done?"i]
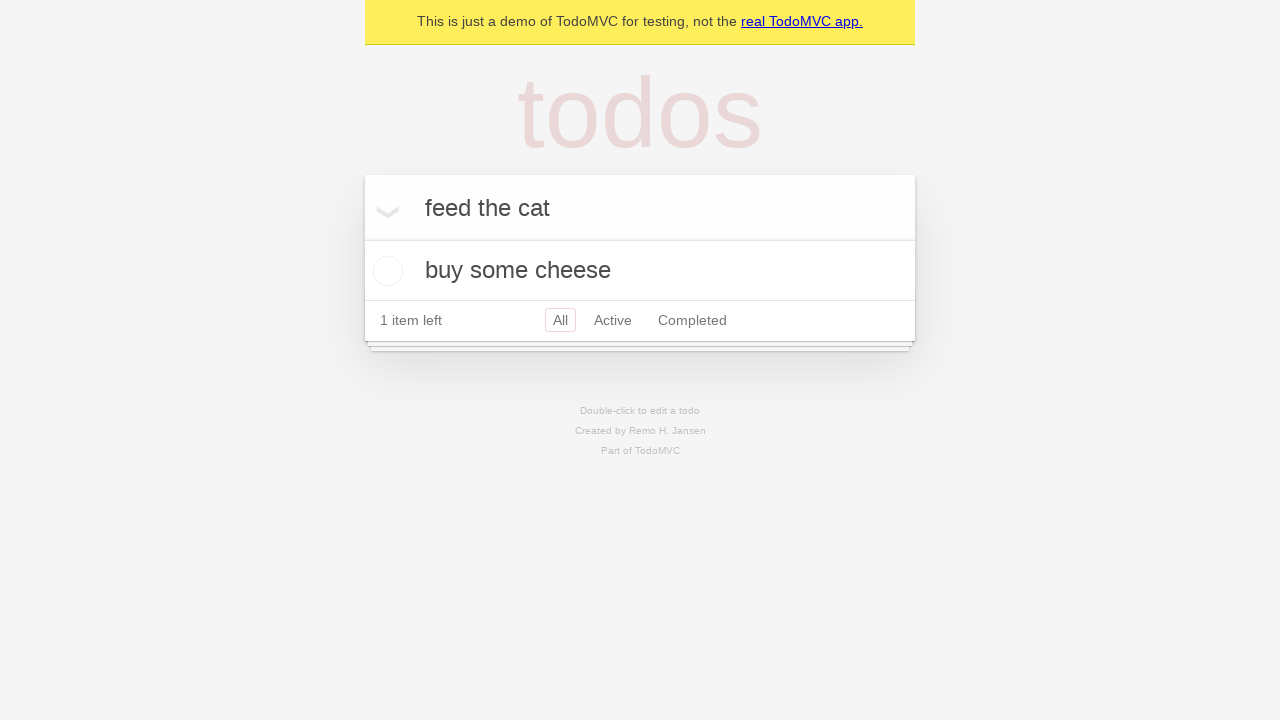

Pressed Enter to create second todo on internal:attr=[placeholder="What needs to be done?"i]
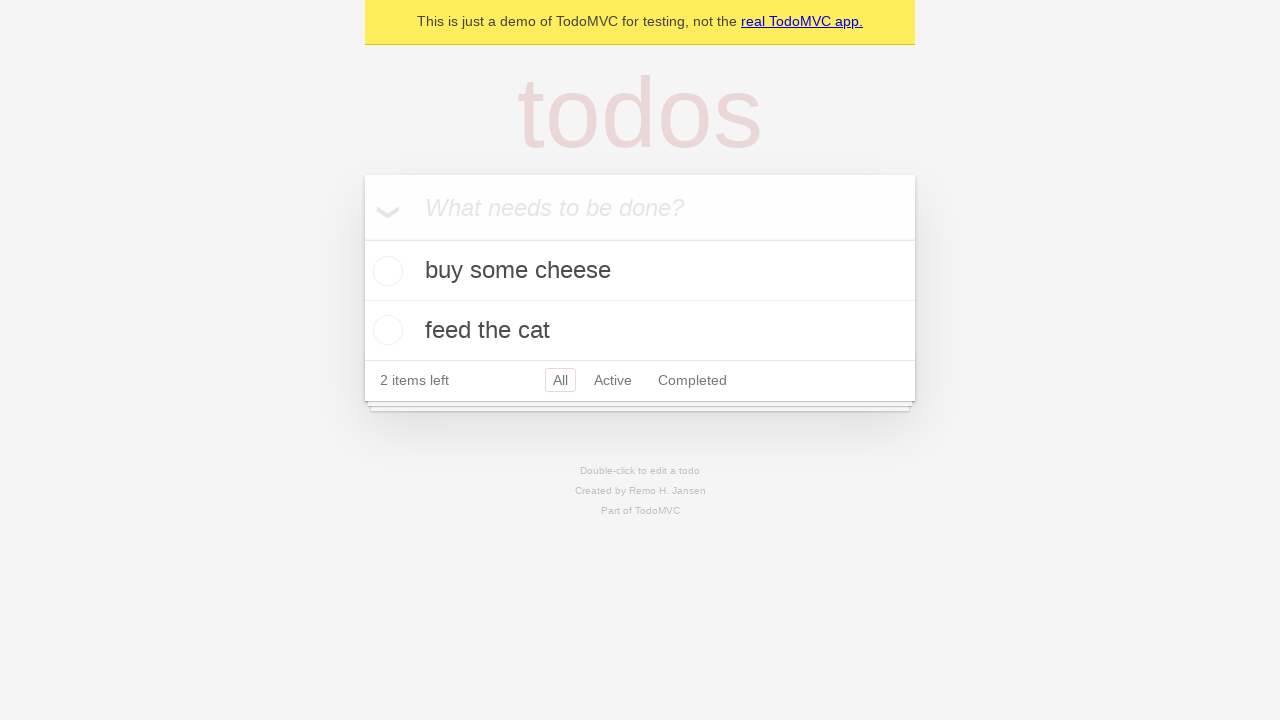

Filled todo input with 'book a doctors appointment' on internal:attr=[placeholder="What needs to be done?"i]
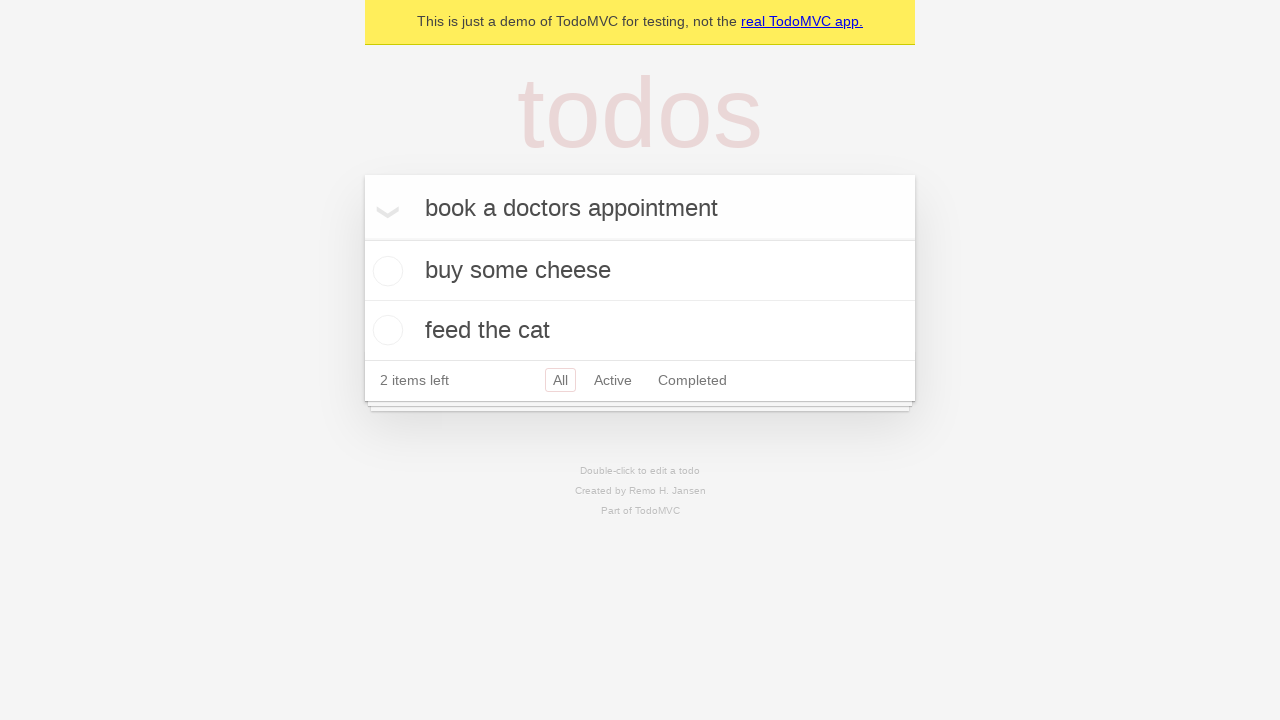

Pressed Enter to create third todo on internal:attr=[placeholder="What needs to be done?"i]
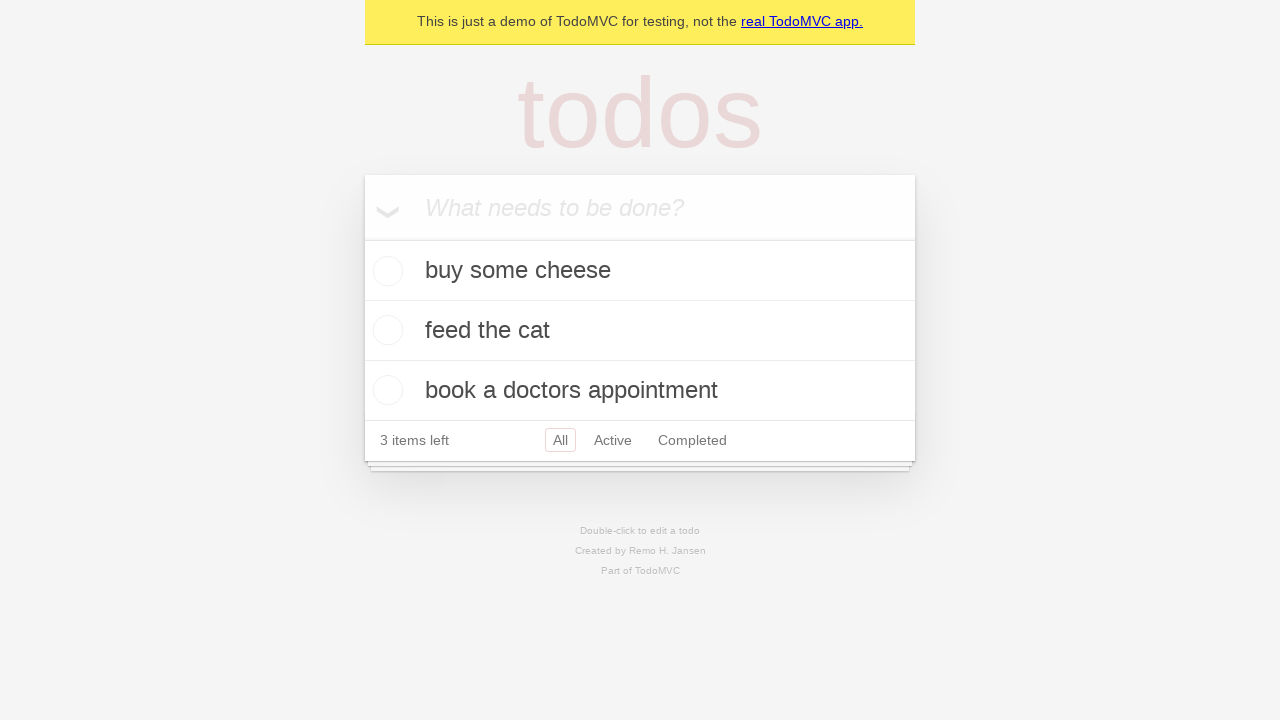

Waited for all three todos to be created and displayed
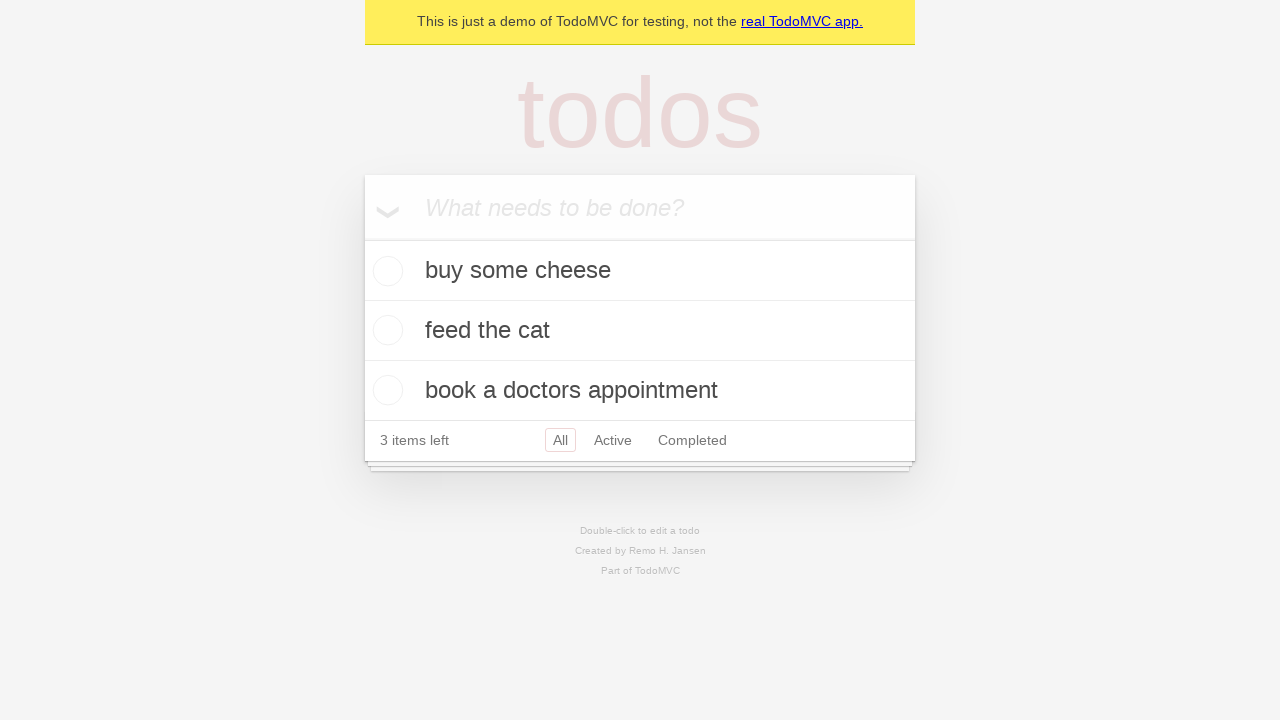

Checked the second todo to mark it as completed at (385, 330) on .todo-list li .toggle >> nth=1
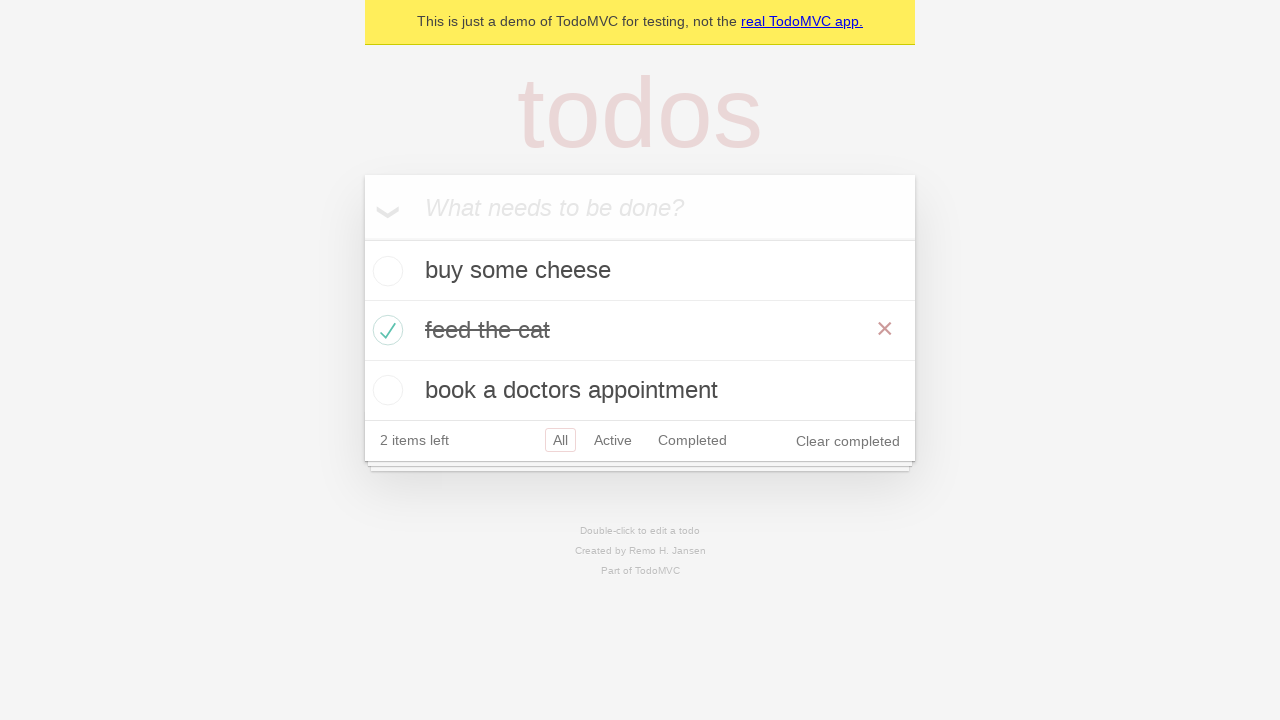

Clicked the Active filter to display only uncompleted items at (613, 440) on internal:role=link[name="Active"i]
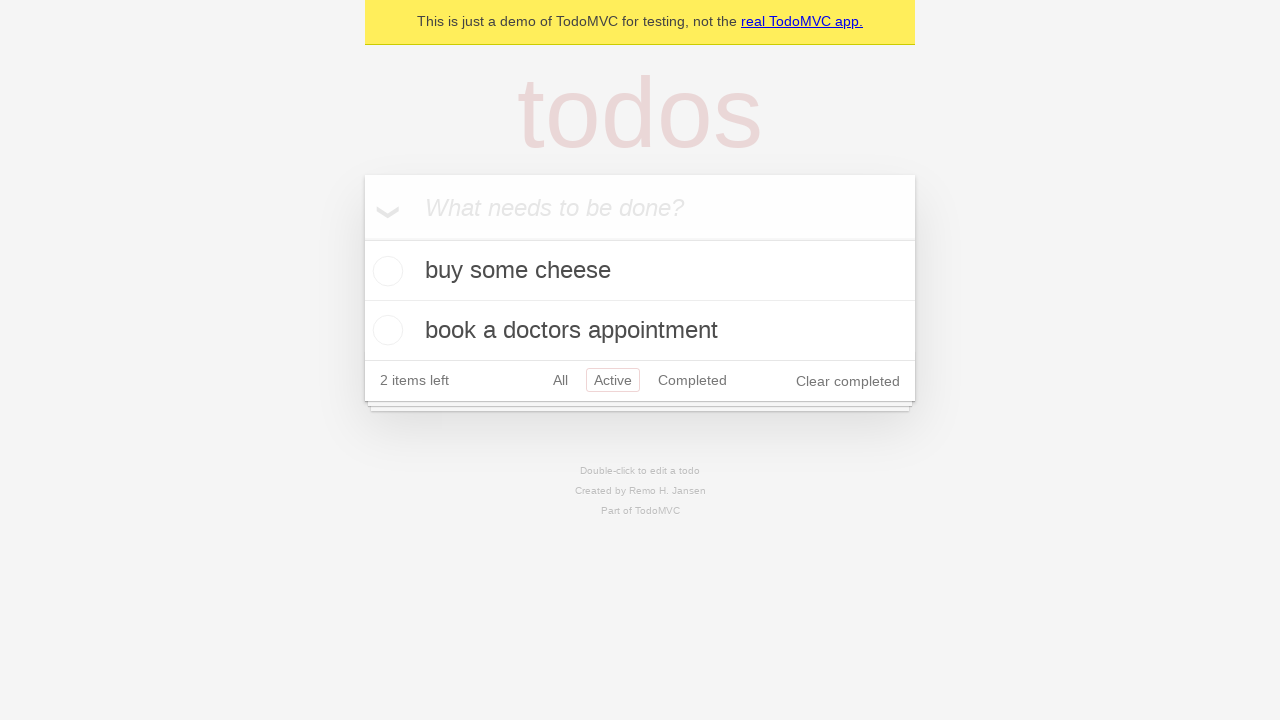

Waited for filtered view to load showing only active todos
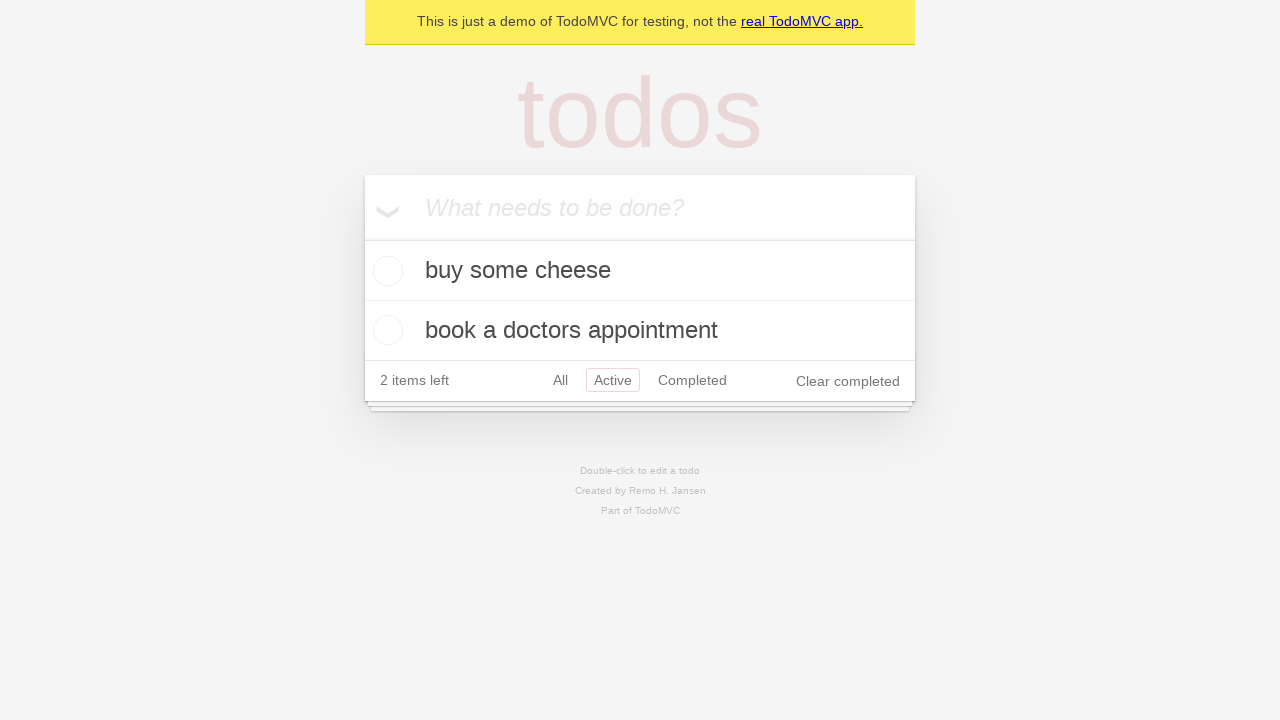

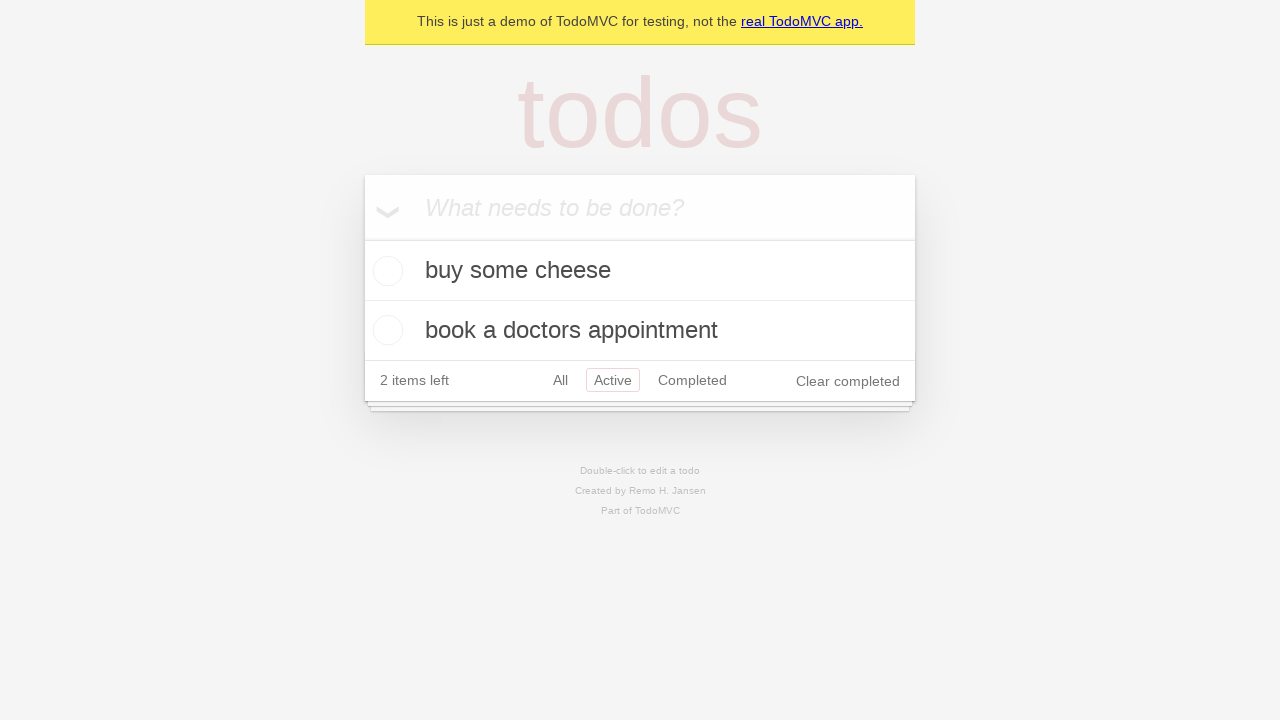